Tests radio button and checkbox functionality by selecting different car brands in both radio and checkbox formats

Starting URL: https://www.letskodeit.com/practice

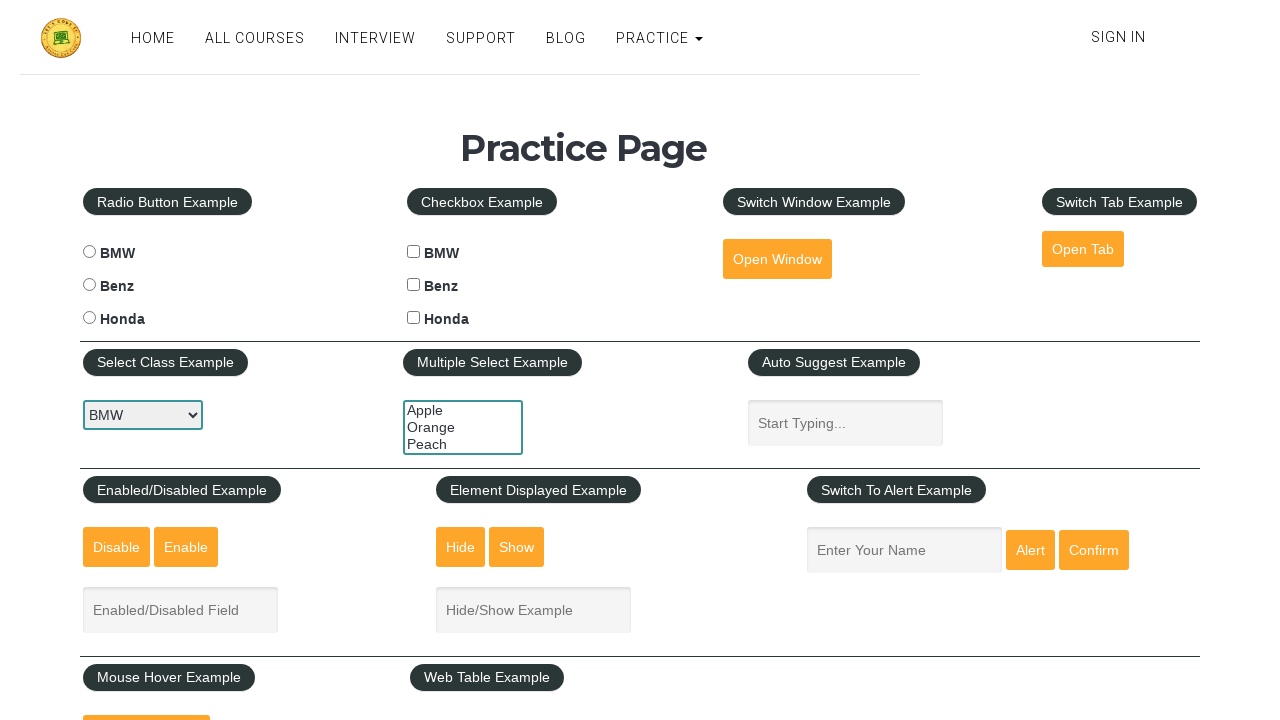

Clicked BMW radio button at (89, 252) on #bmwradio
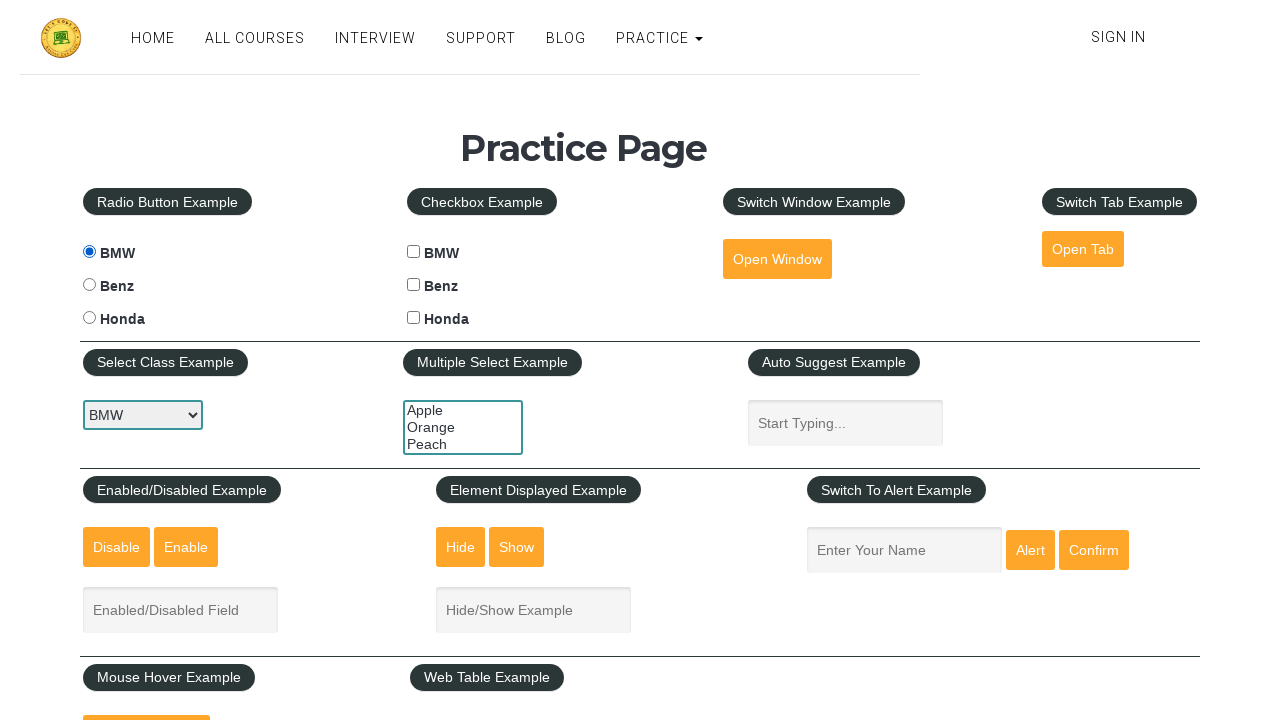

Clicked Benz radio button at (89, 285) on #benzradio
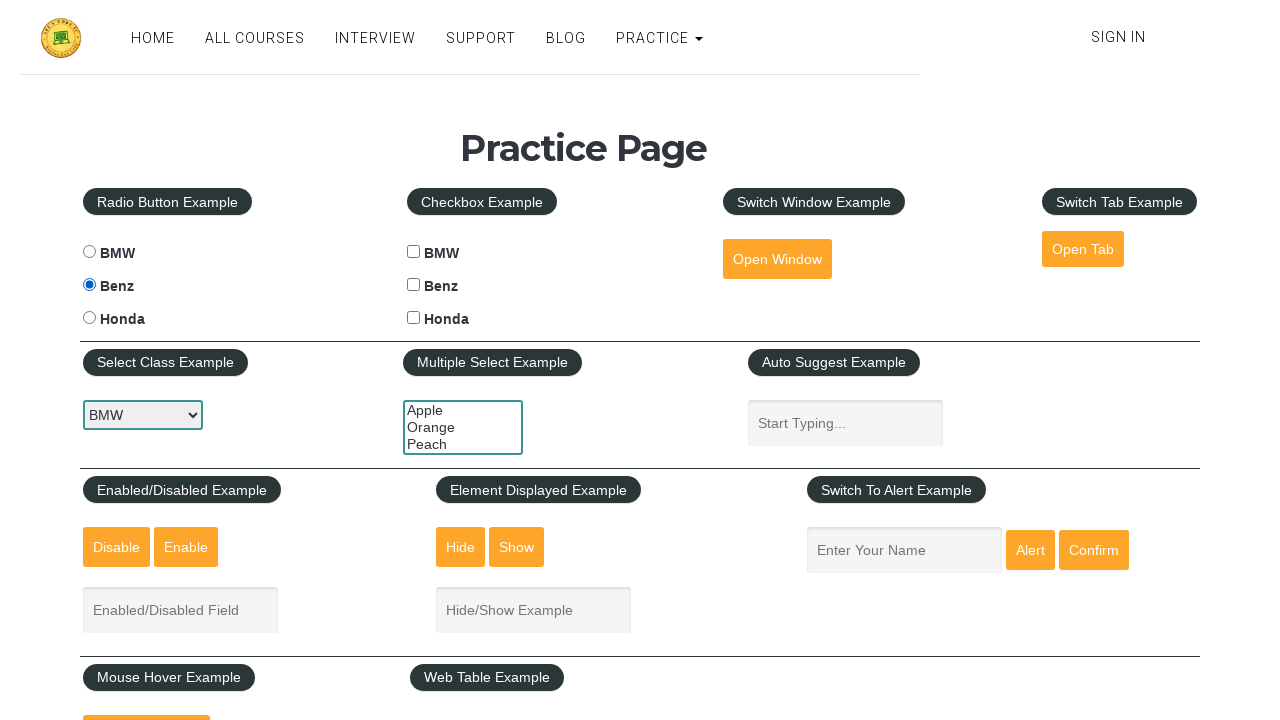

Clicked Honda radio button at (89, 318) on #hondaradio
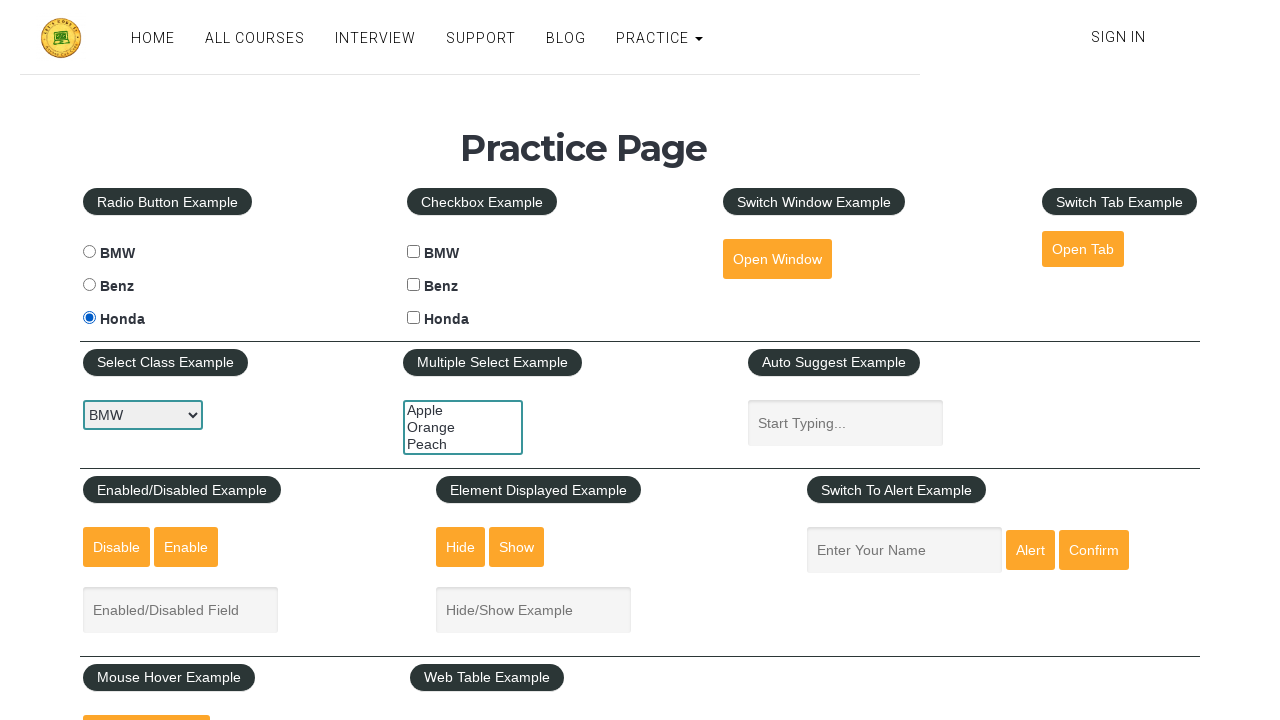

Clicked BMW checkbox at (414, 252) on #bmwcheck
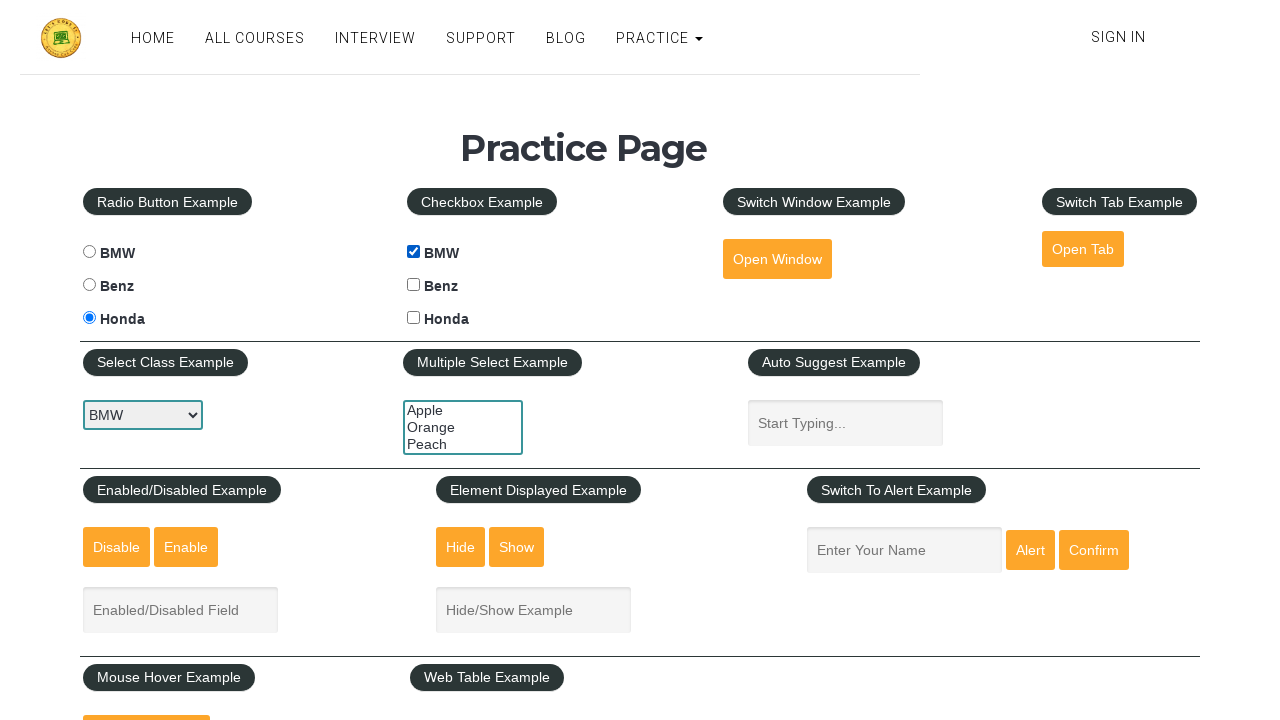

Clicked Benz checkbox at (414, 285) on #benzcheck
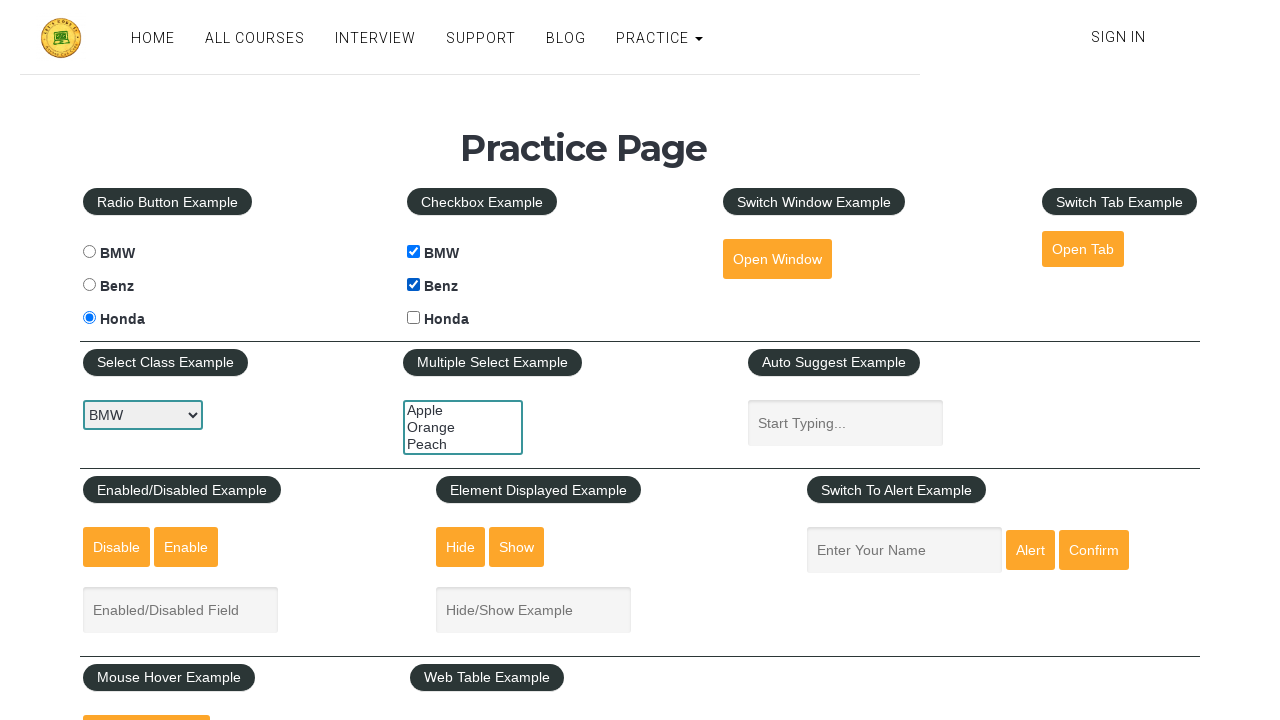

Clicked Honda checkbox at (414, 318) on #hondacheck
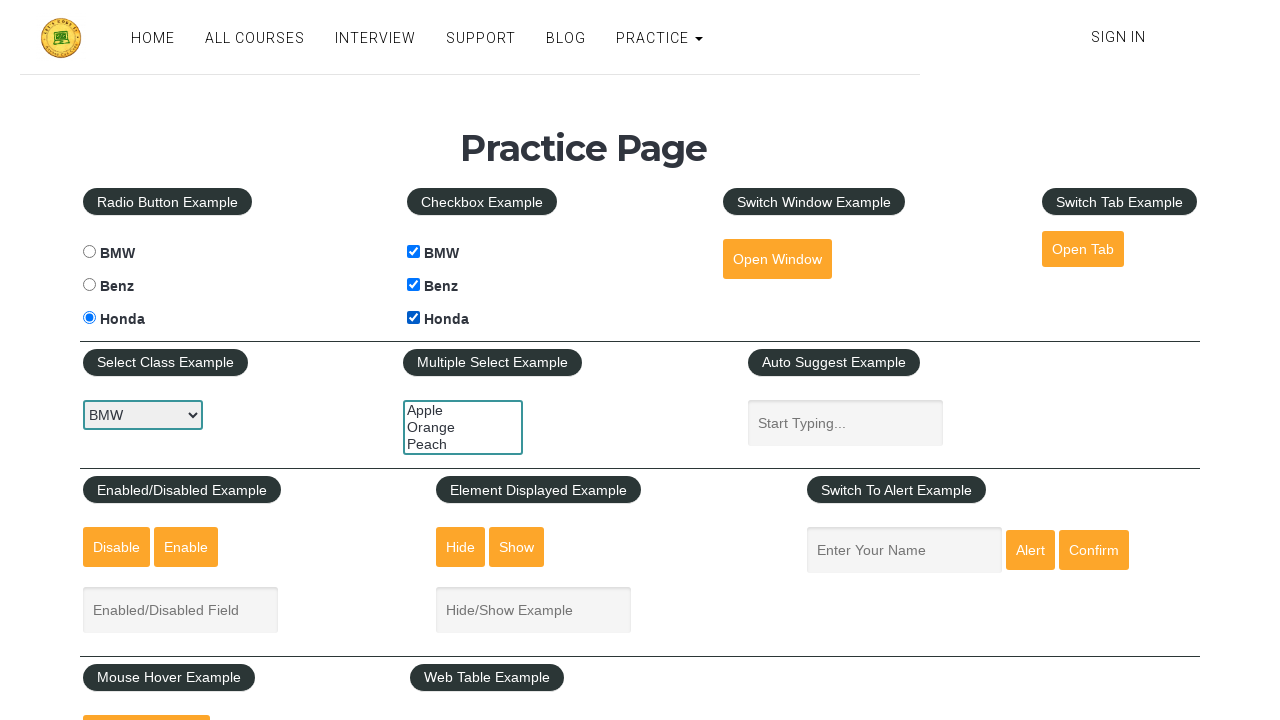

Unchecked BMW checkbox at (414, 252) on #bmwcheck
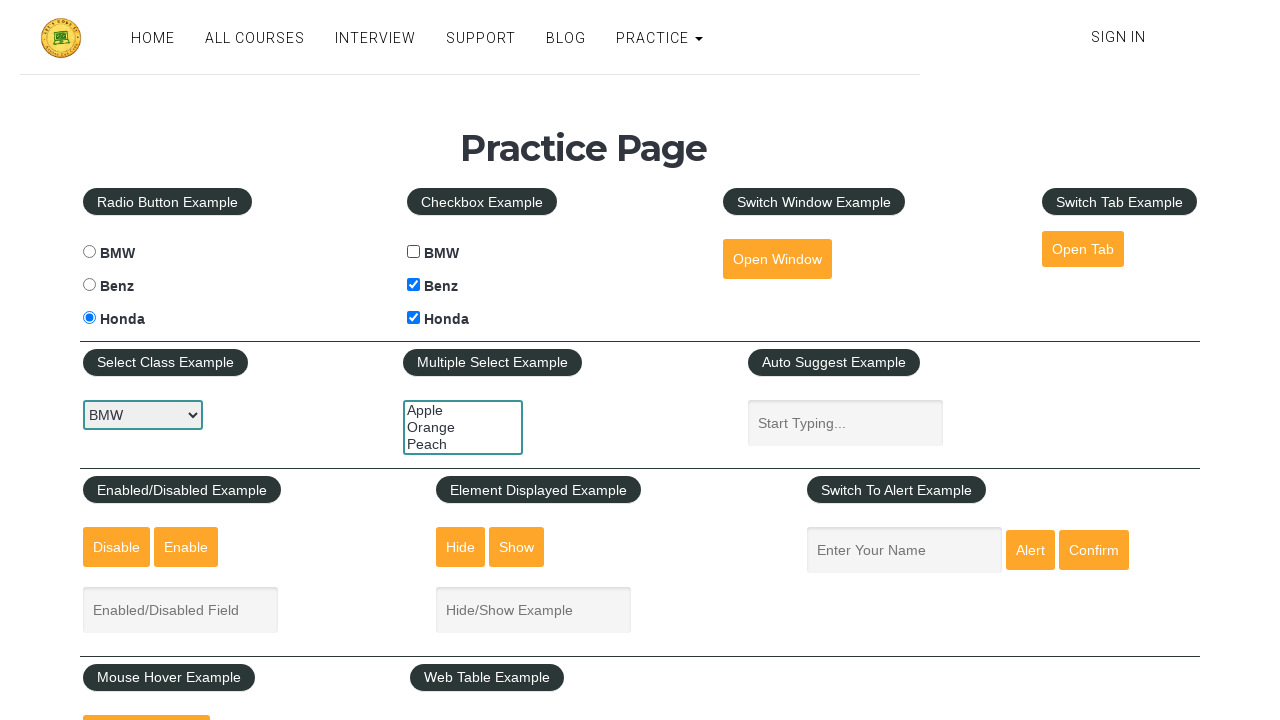

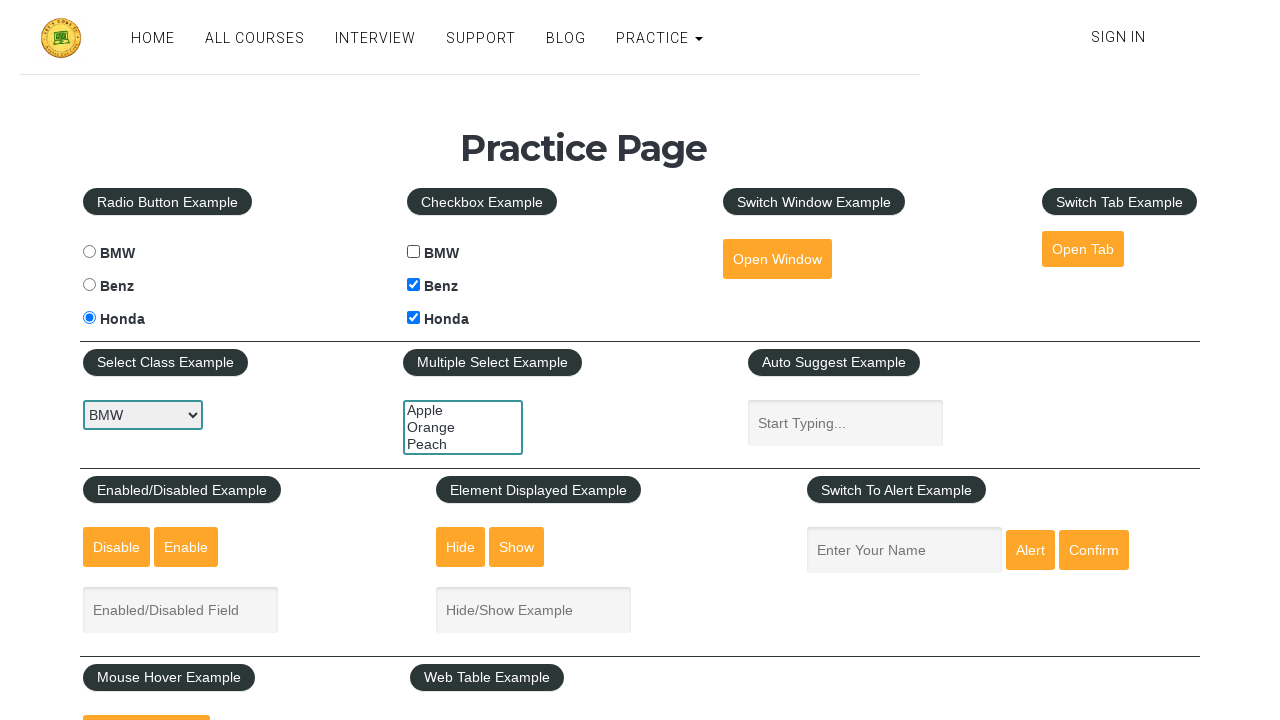